Tests the foreign travel advice index page by verifying countries are listed and the search filter works correctly

Starting URL: https://www.gov.uk/foreign-travel-advice

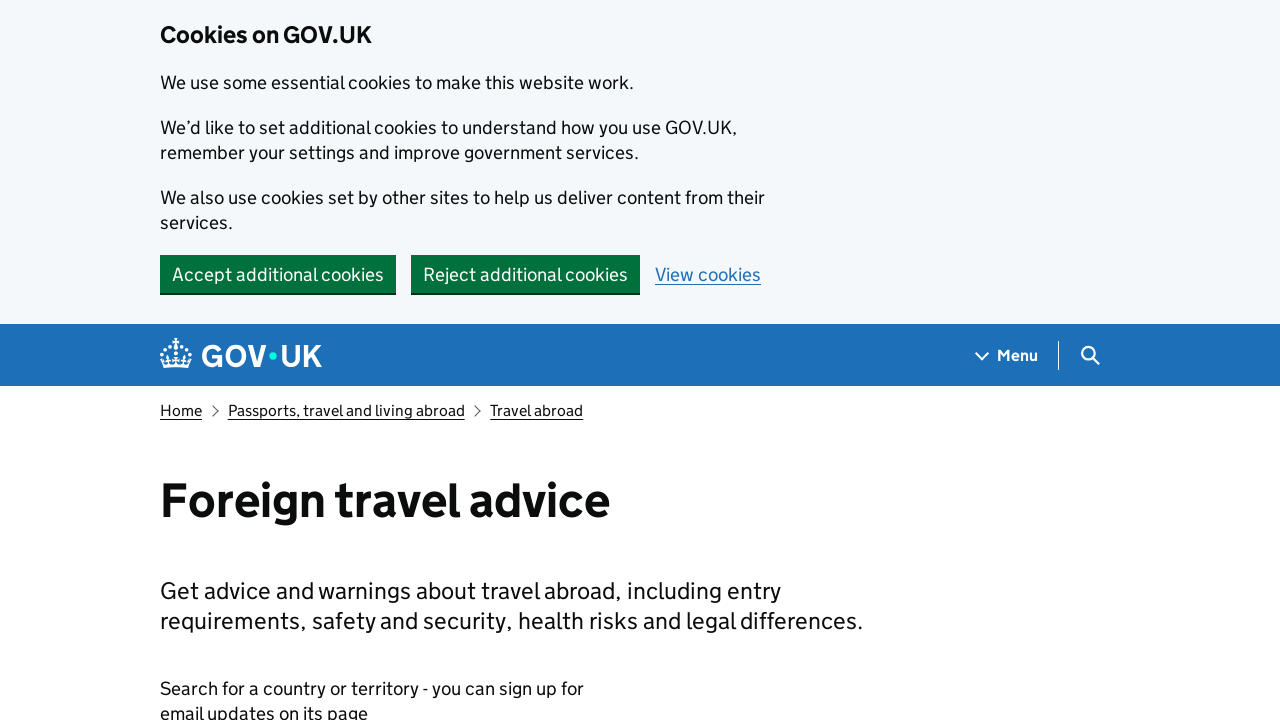

Waited for 'Foreign travel advice' heading to load on index page
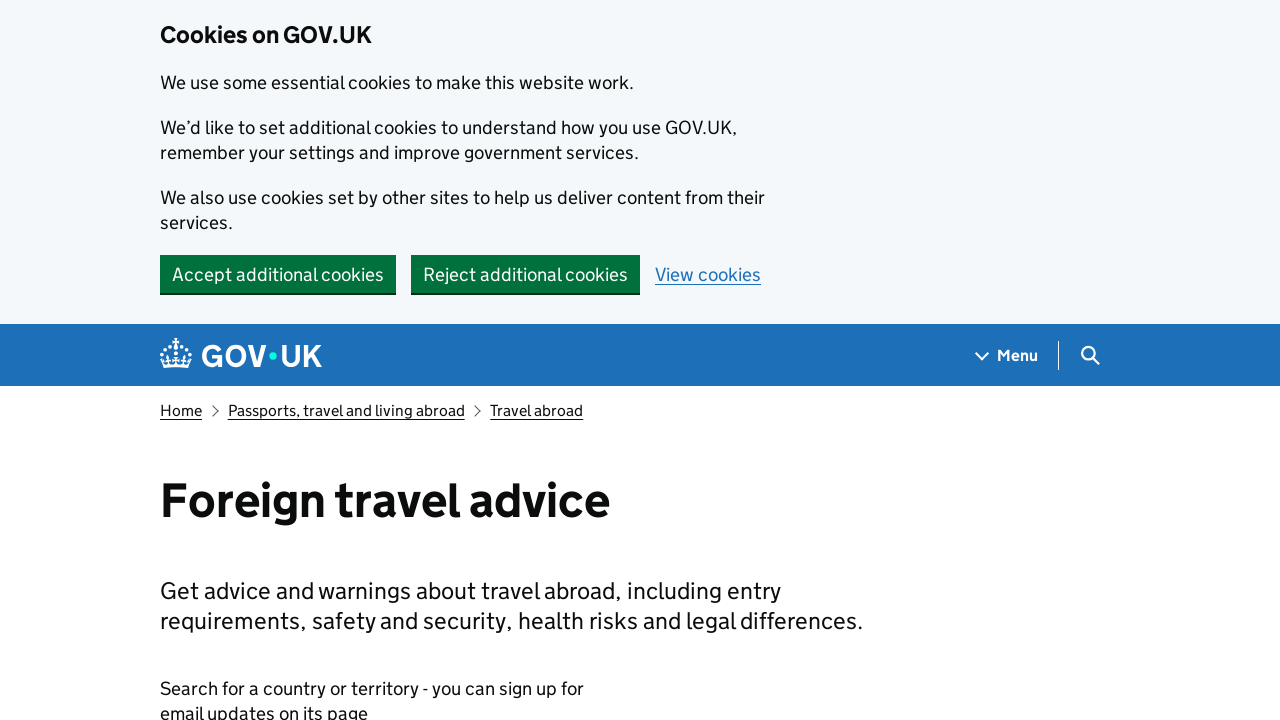

Verified Afghanistan country link is visible
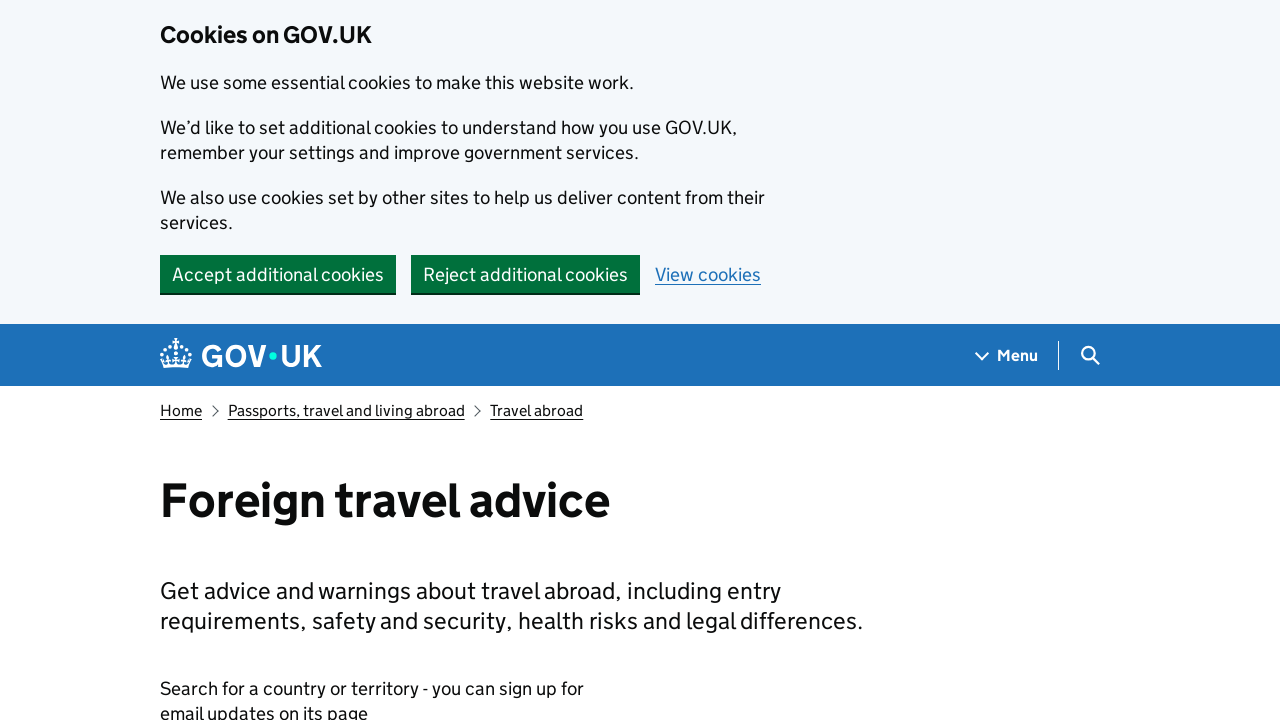

Verified Zimbabwe country link is visible
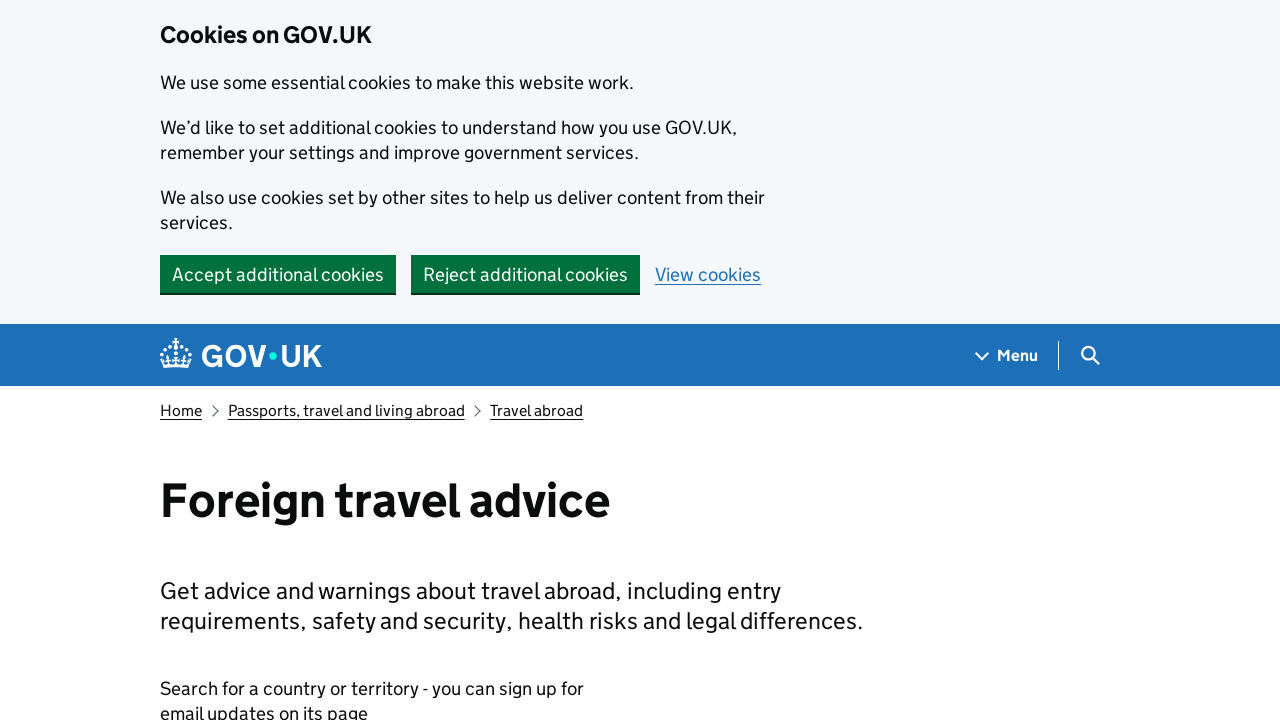

Entered 'USA' into the country search field
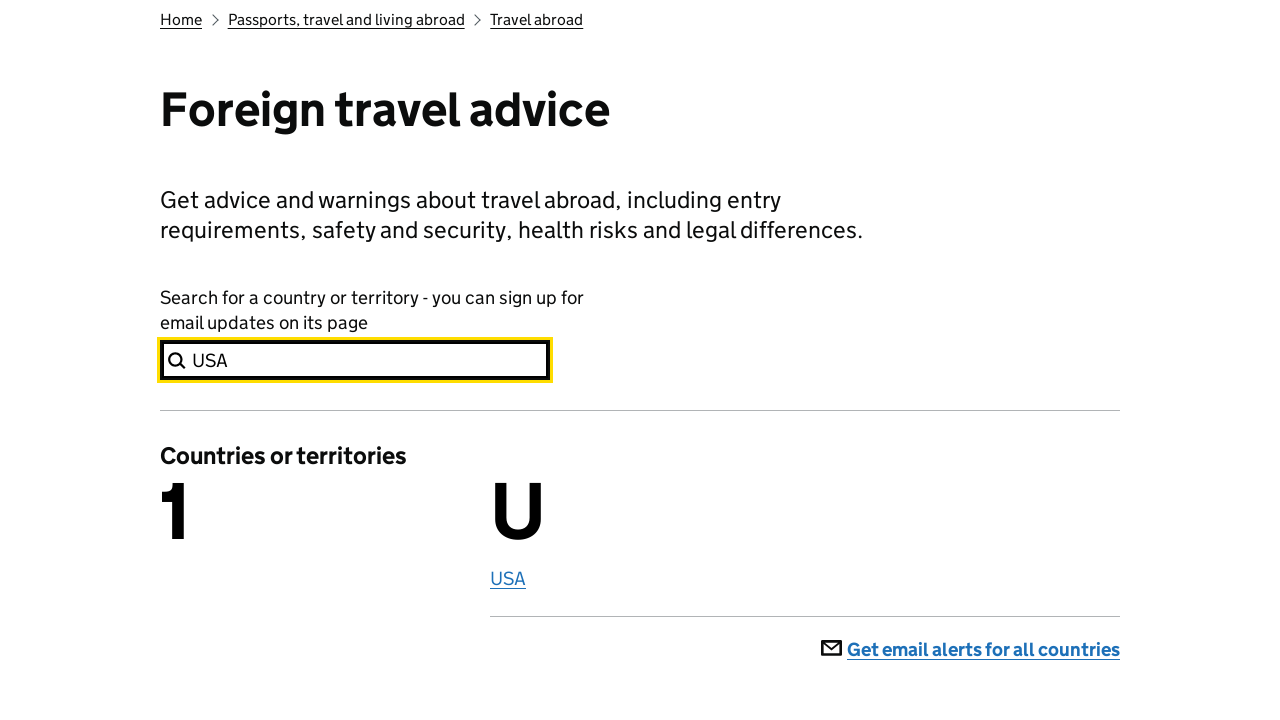

Verified USA appears in search filter results
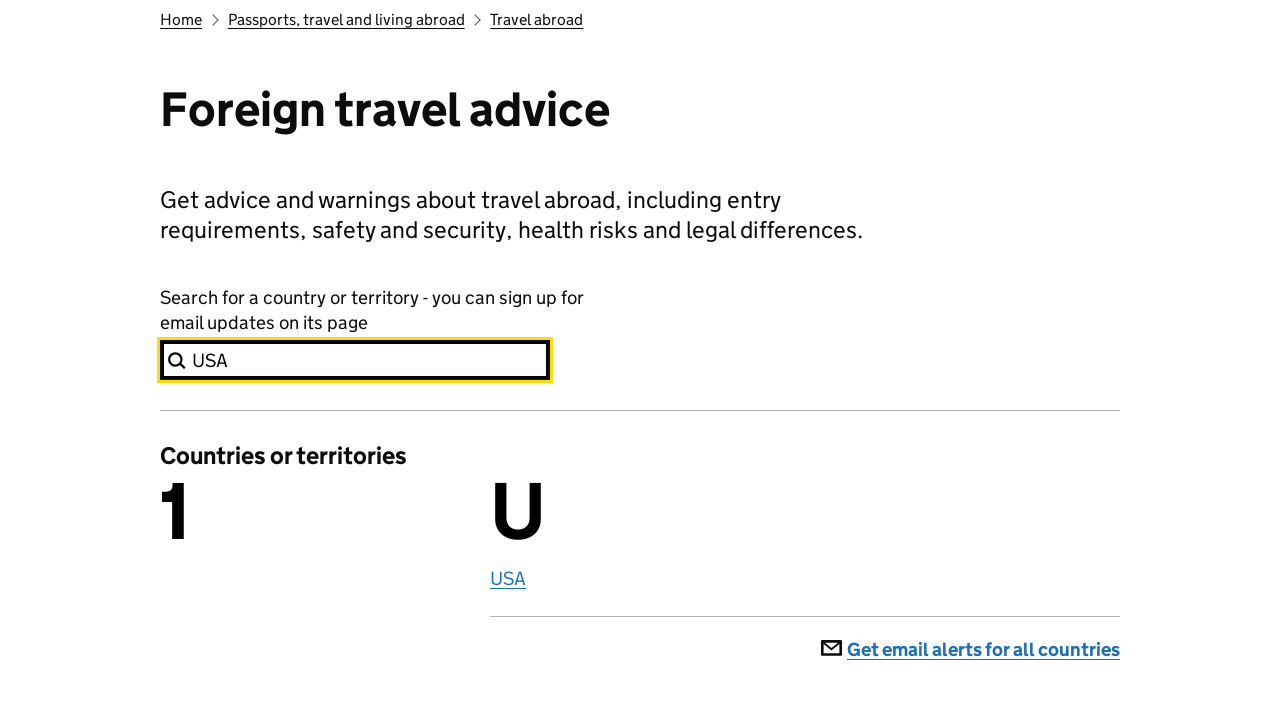

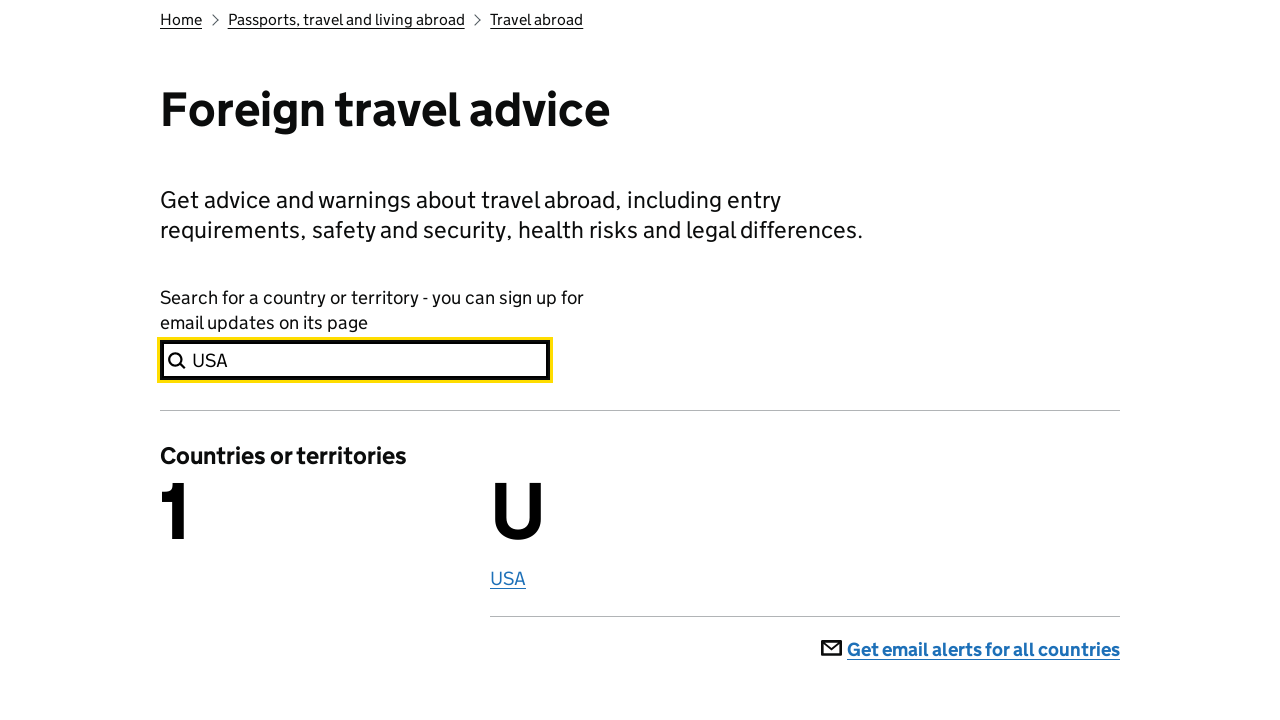